Tests checkbox functionality by locating two checkboxes and ensuring both are selected (clicking them if they are not already selected)

Starting URL: https://the-internet.herokuapp.com/checkboxes

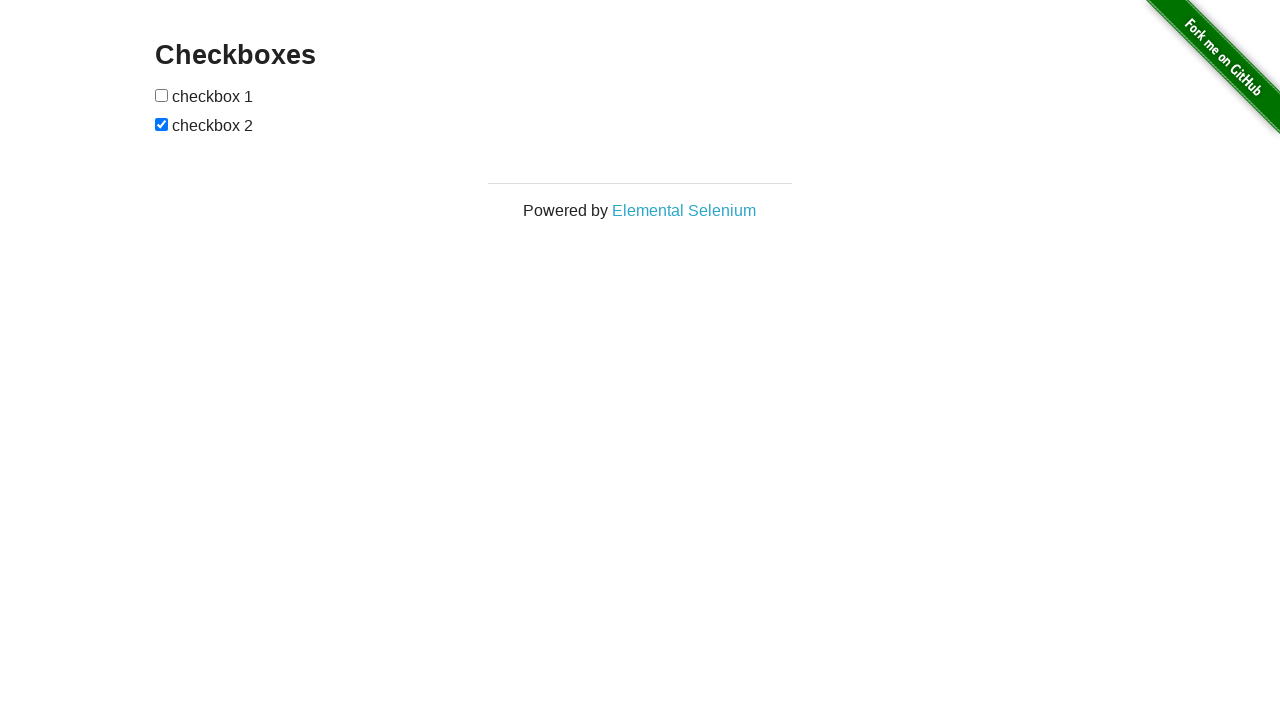

Located first checkbox element
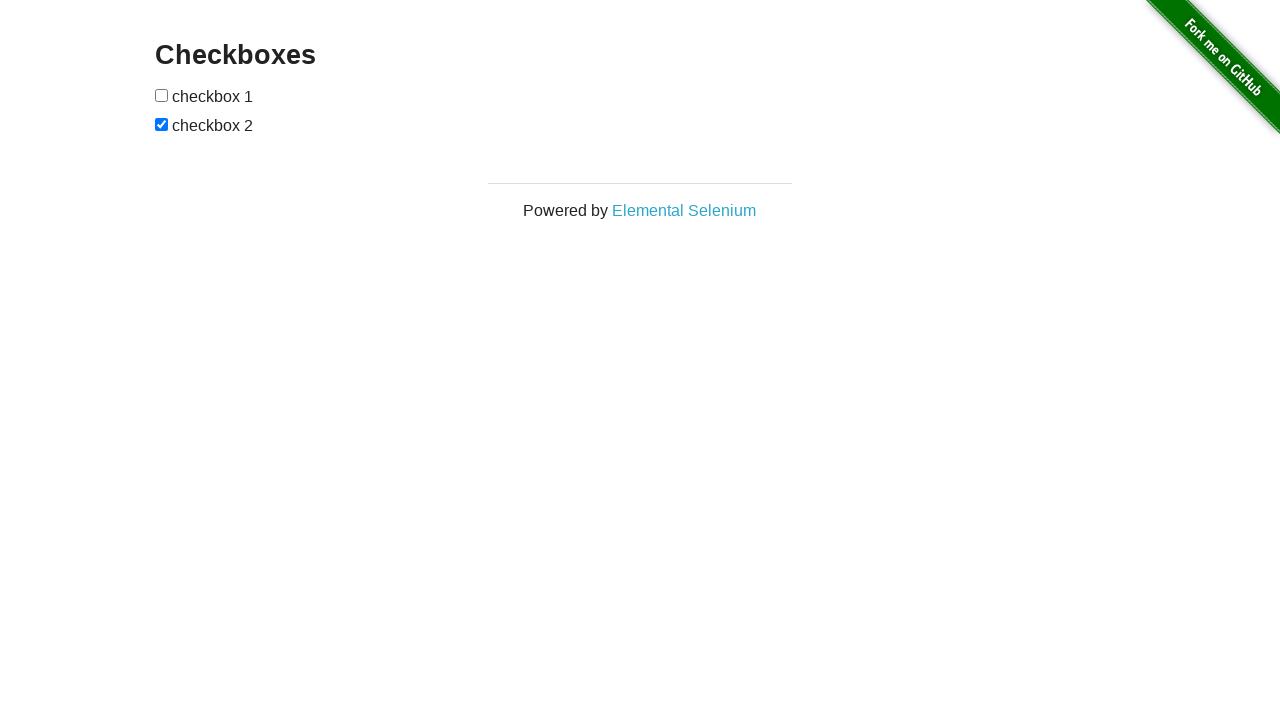

Located second checkbox element
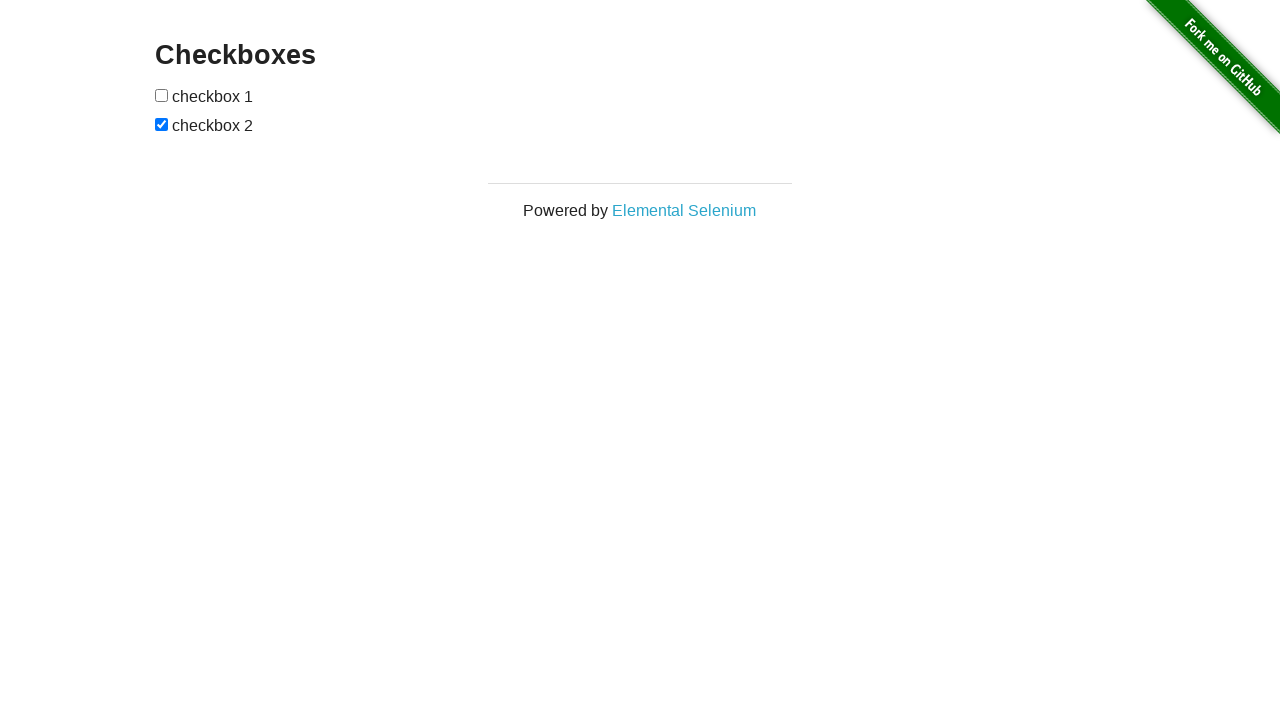

Checked first checkbox state: not selected
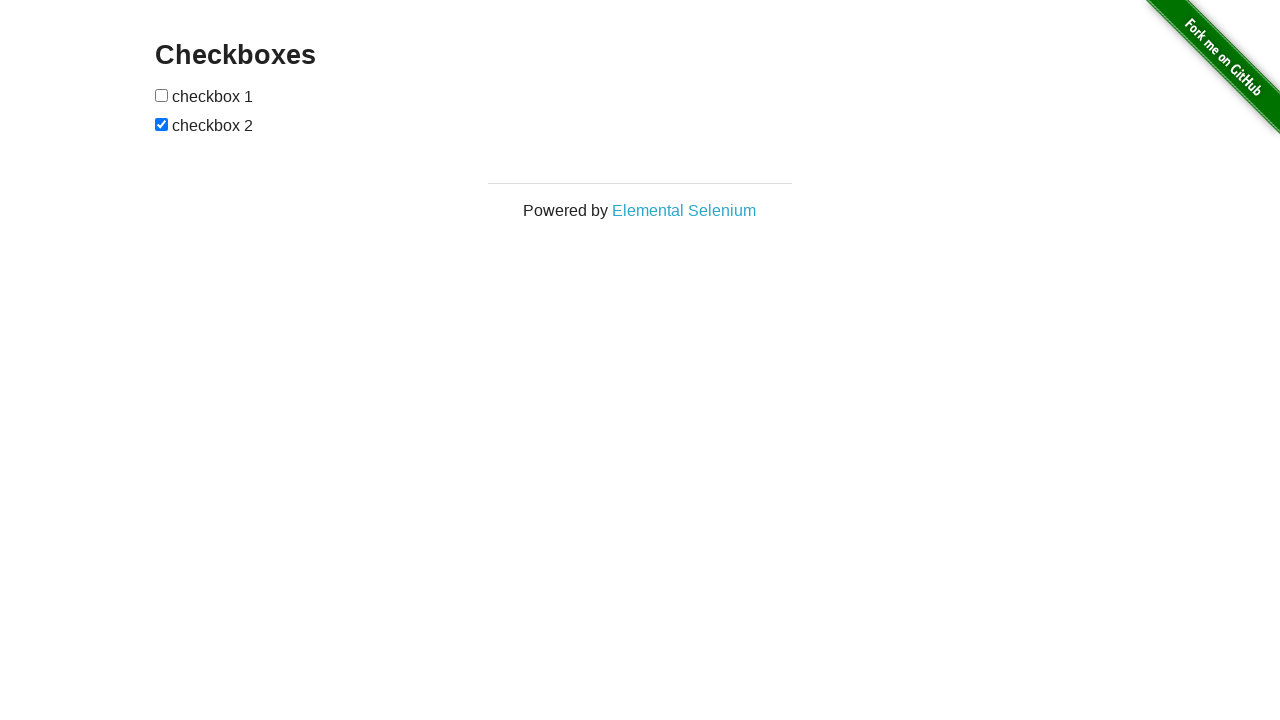

Clicked first checkbox to select it at (162, 95) on (//input[@type='checkbox'])[1]
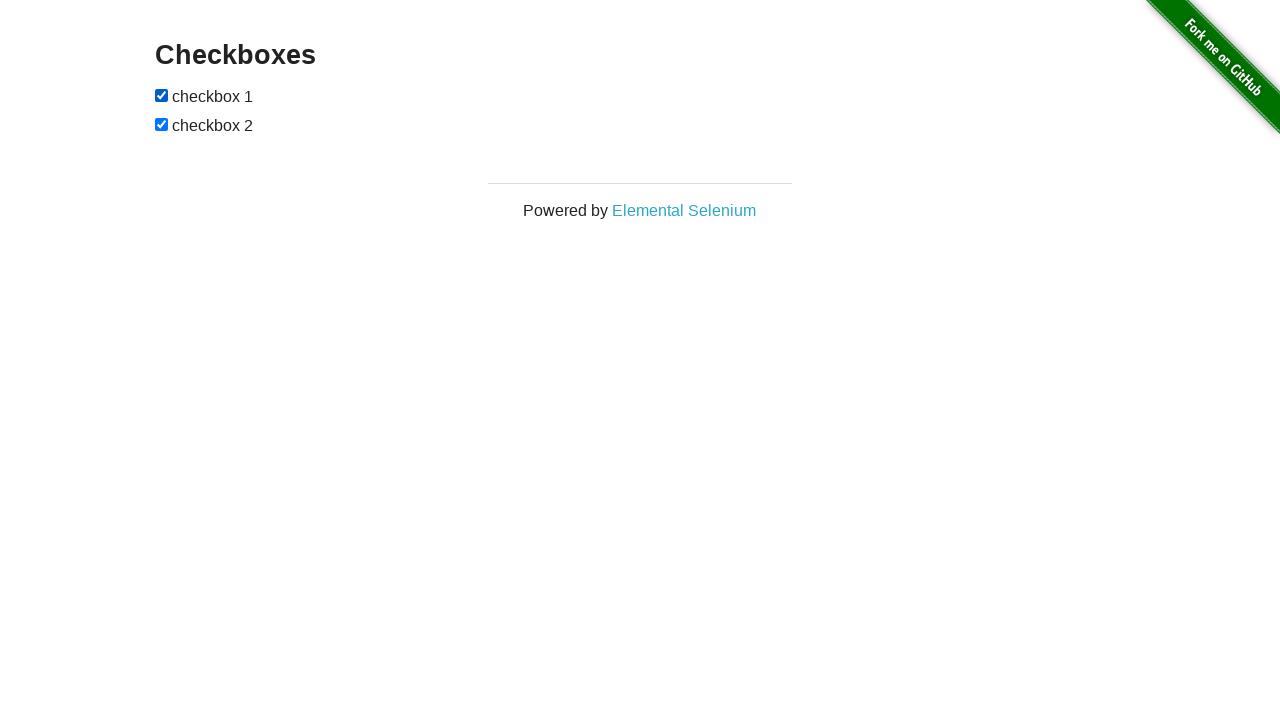

Checked second checkbox state: already selected
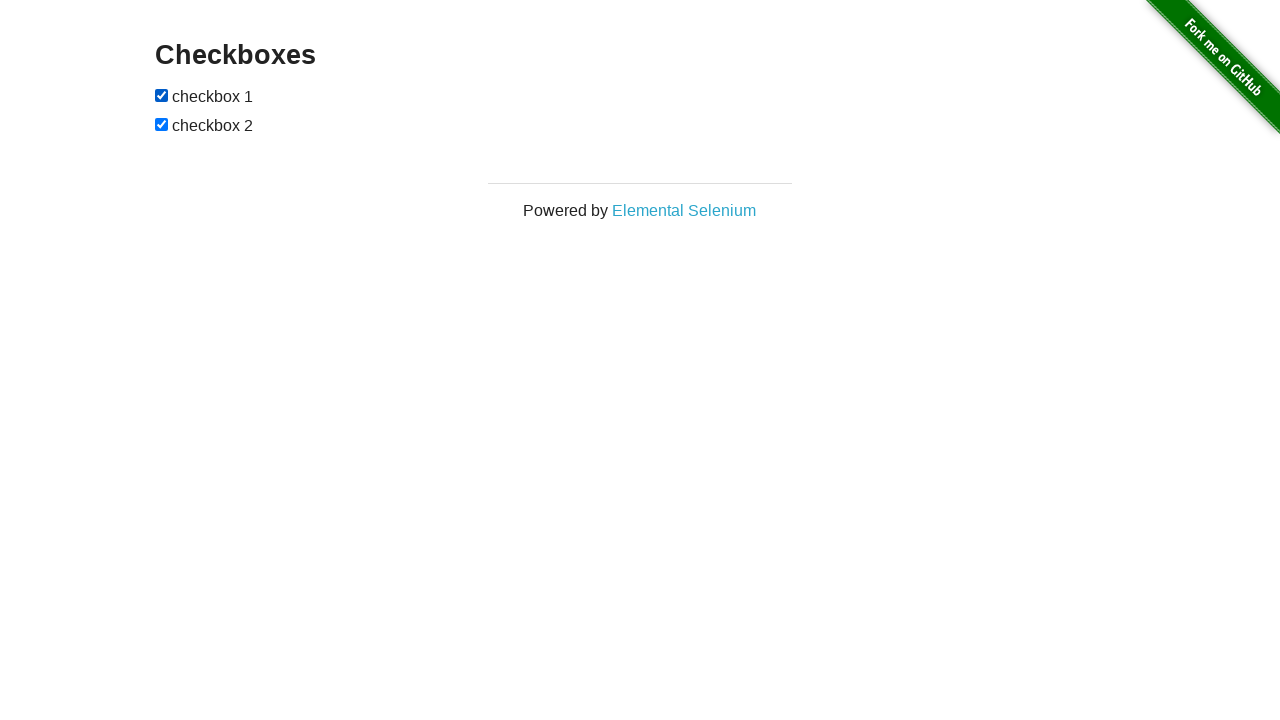

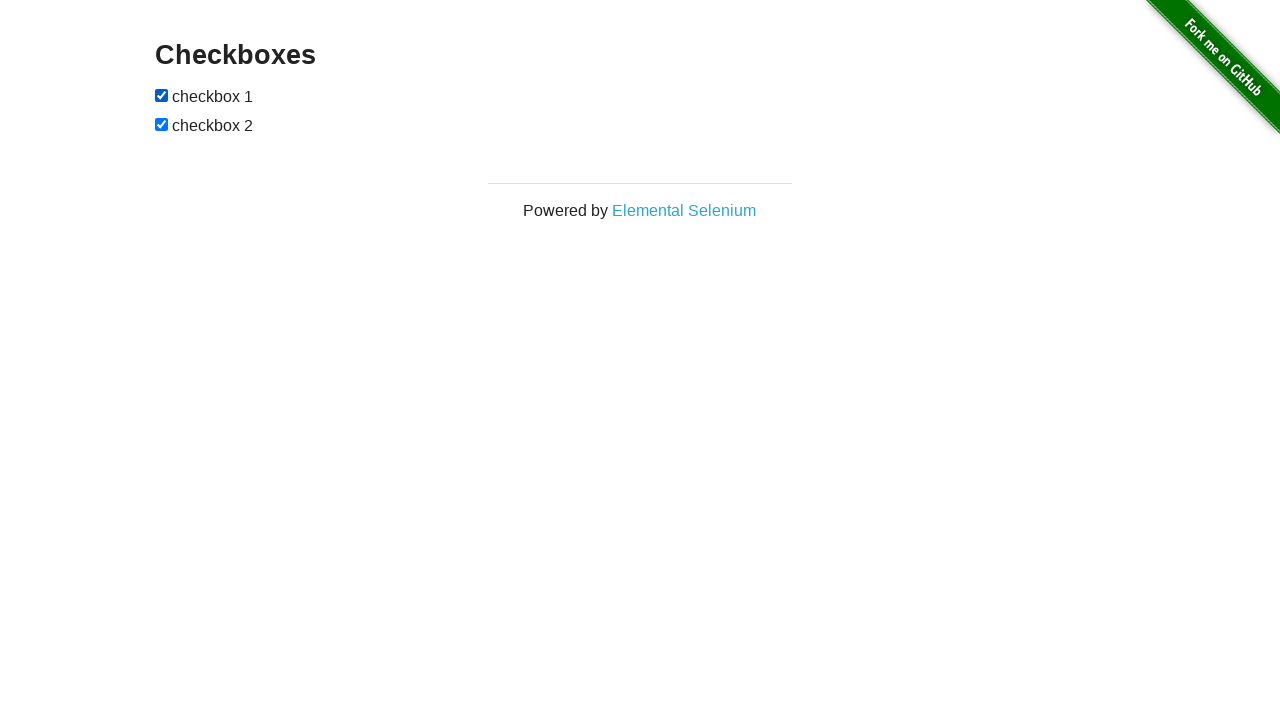